Navigates to the Python.org website and verifies that the page title contains the word "Python"

Starting URL: http://www.python.org

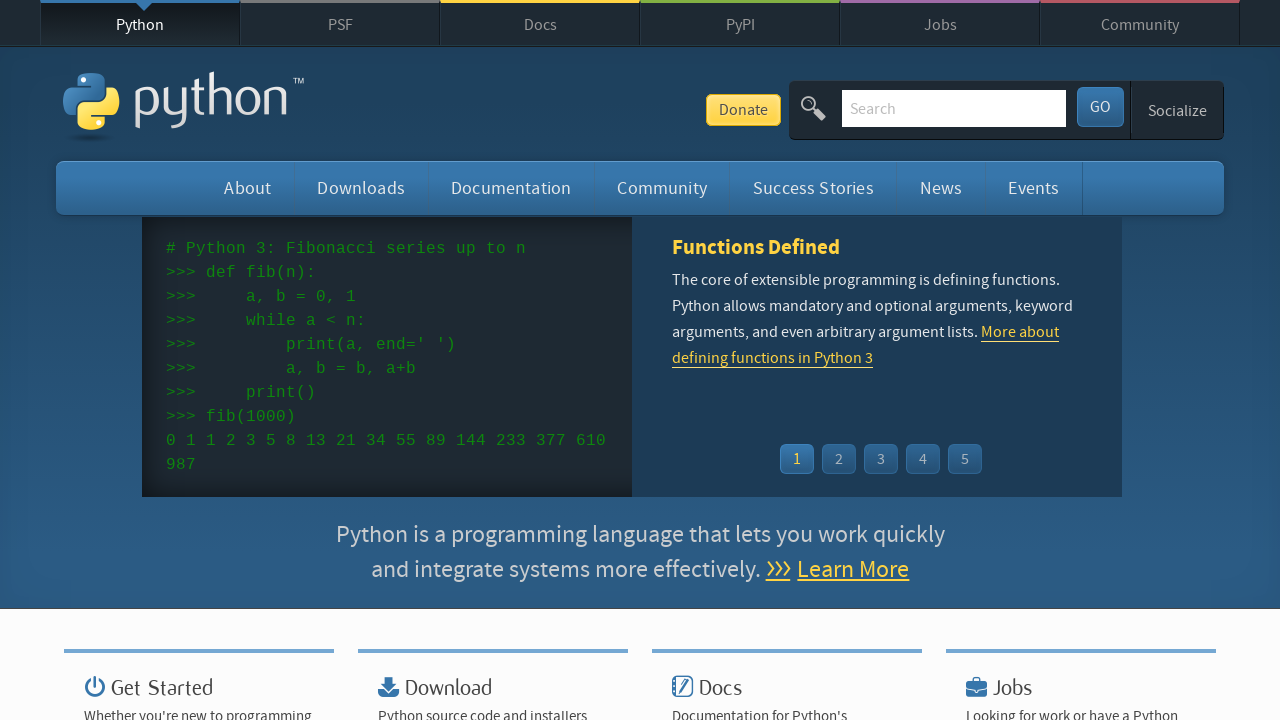

Navigated to Python.org website
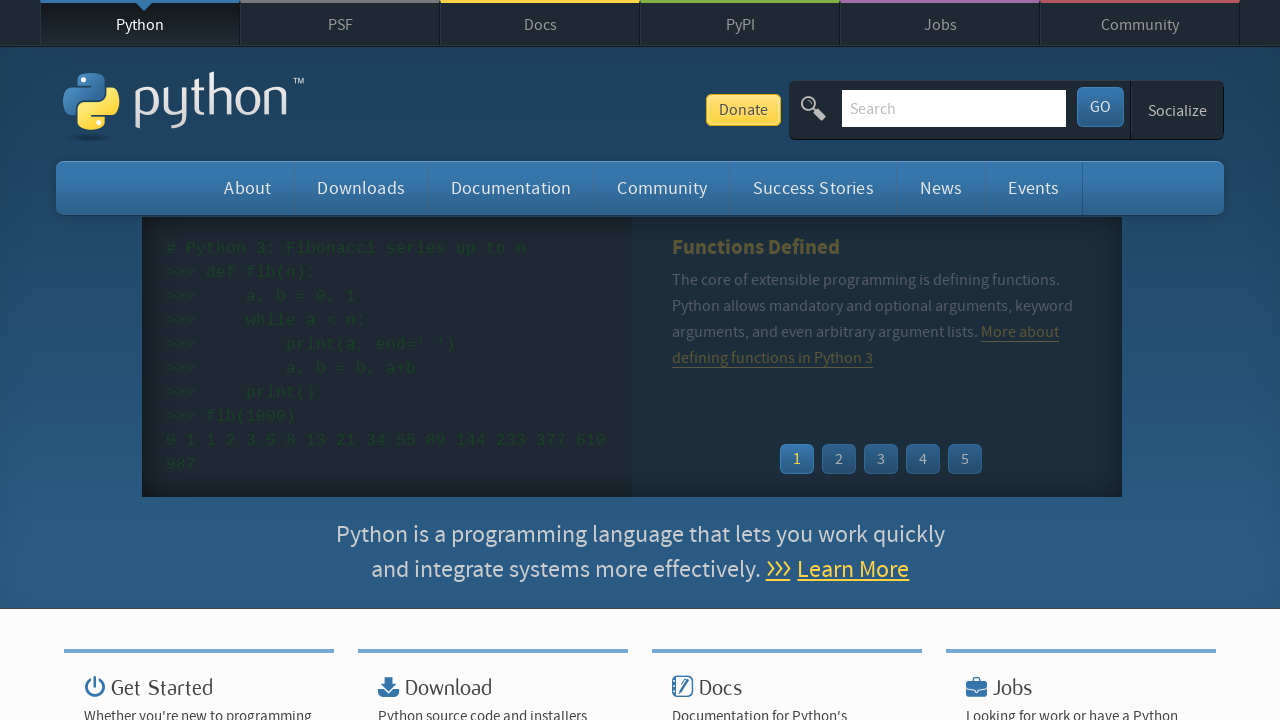

Page loaded with domcontentloaded state
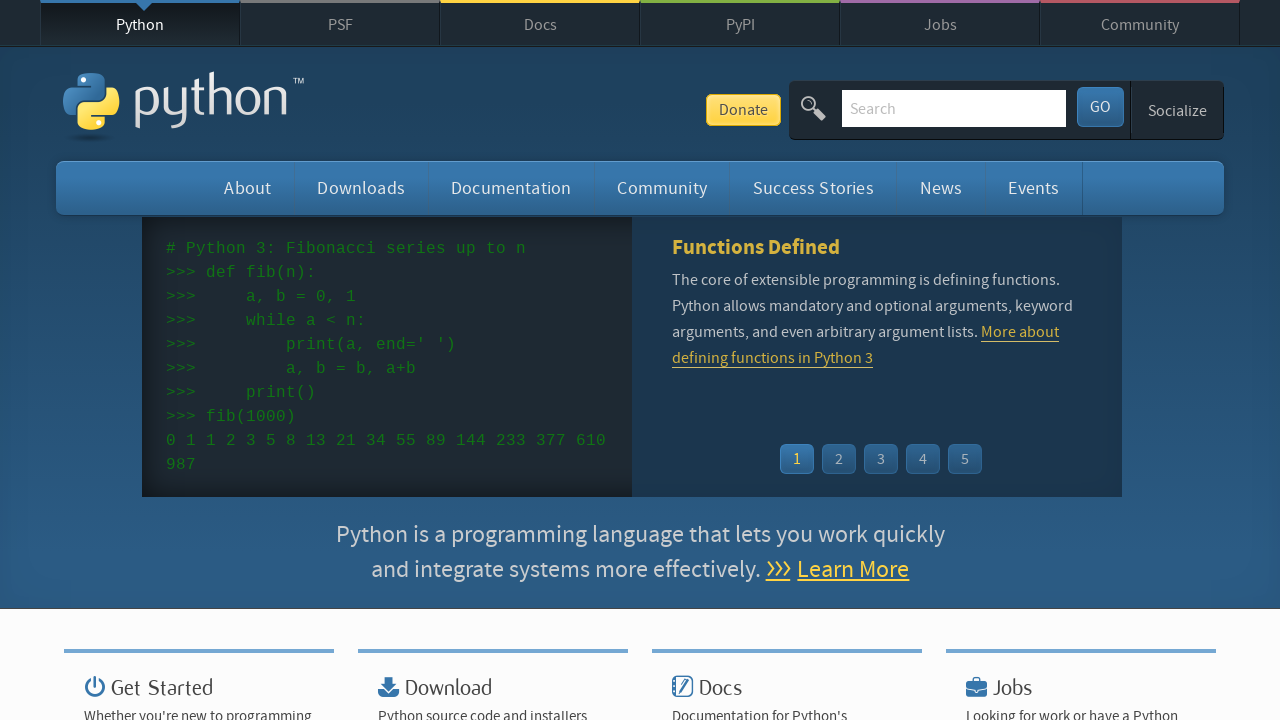

Verified that page title contains 'Python'
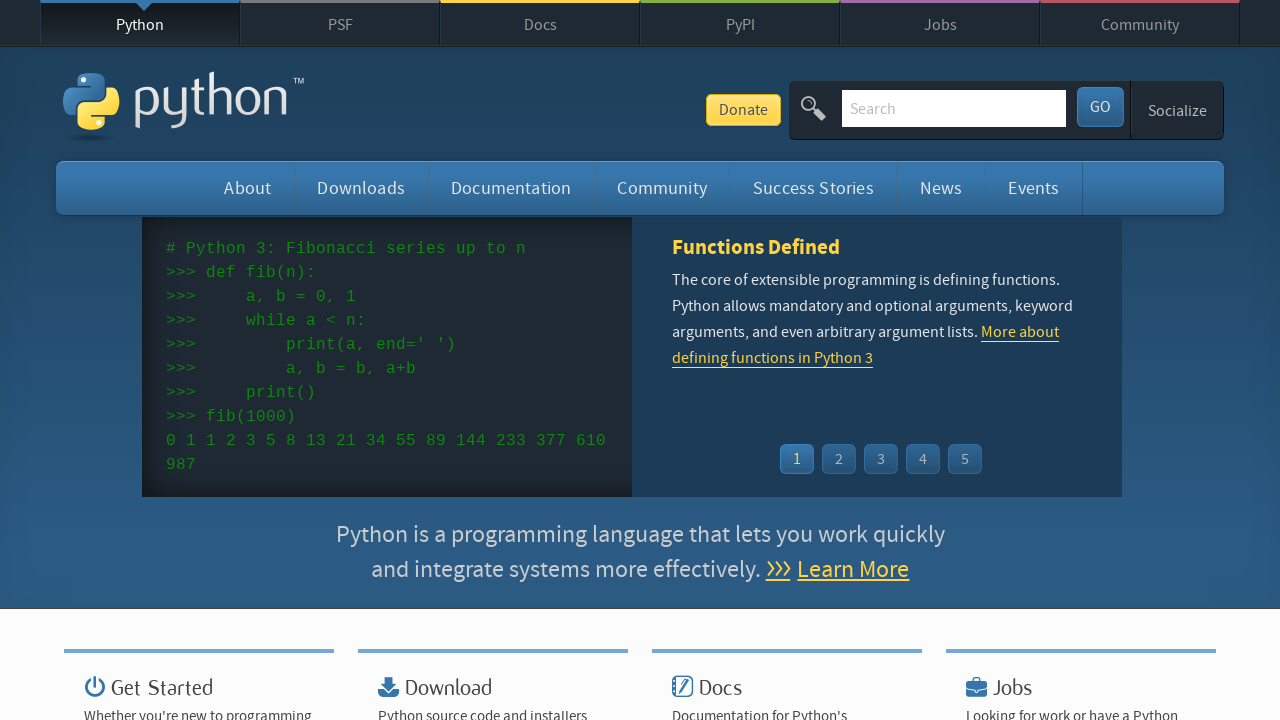

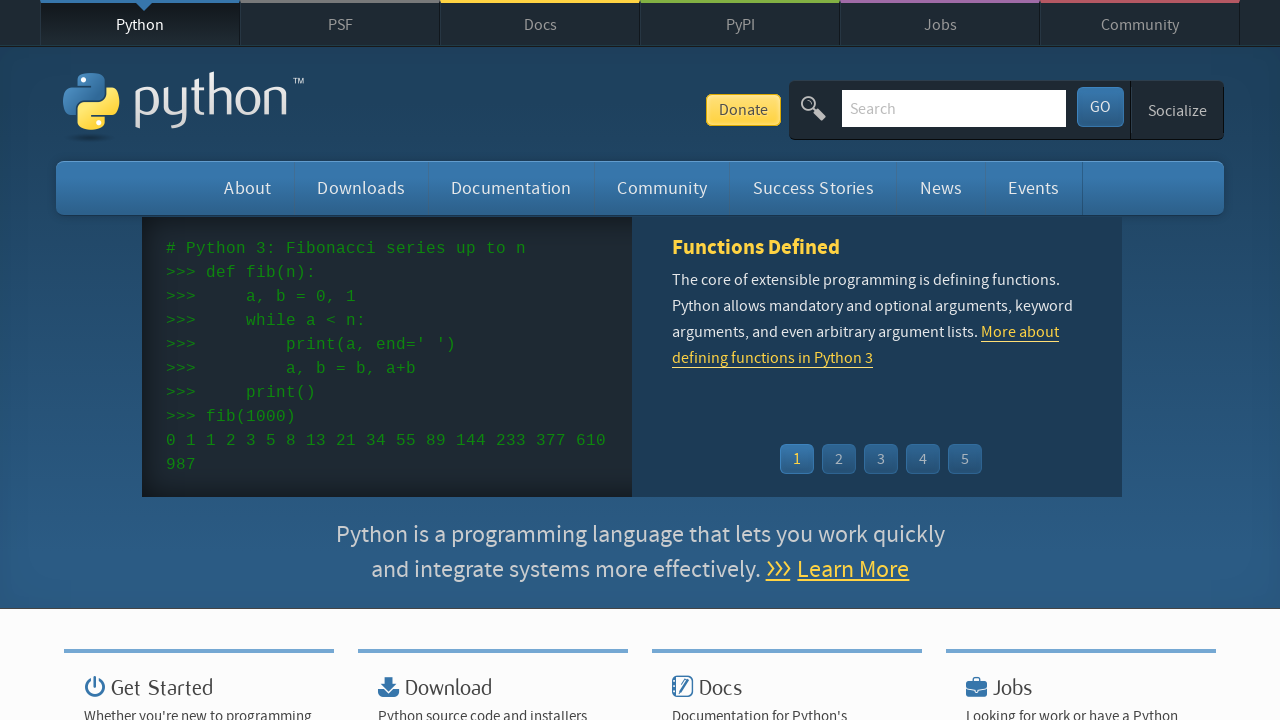